Tests the download functionality on an upload/download test page by clicking the download button and verifying the upload input element is present

Starting URL: https://rahulshettyacademy.com/upload-download-test/index.html

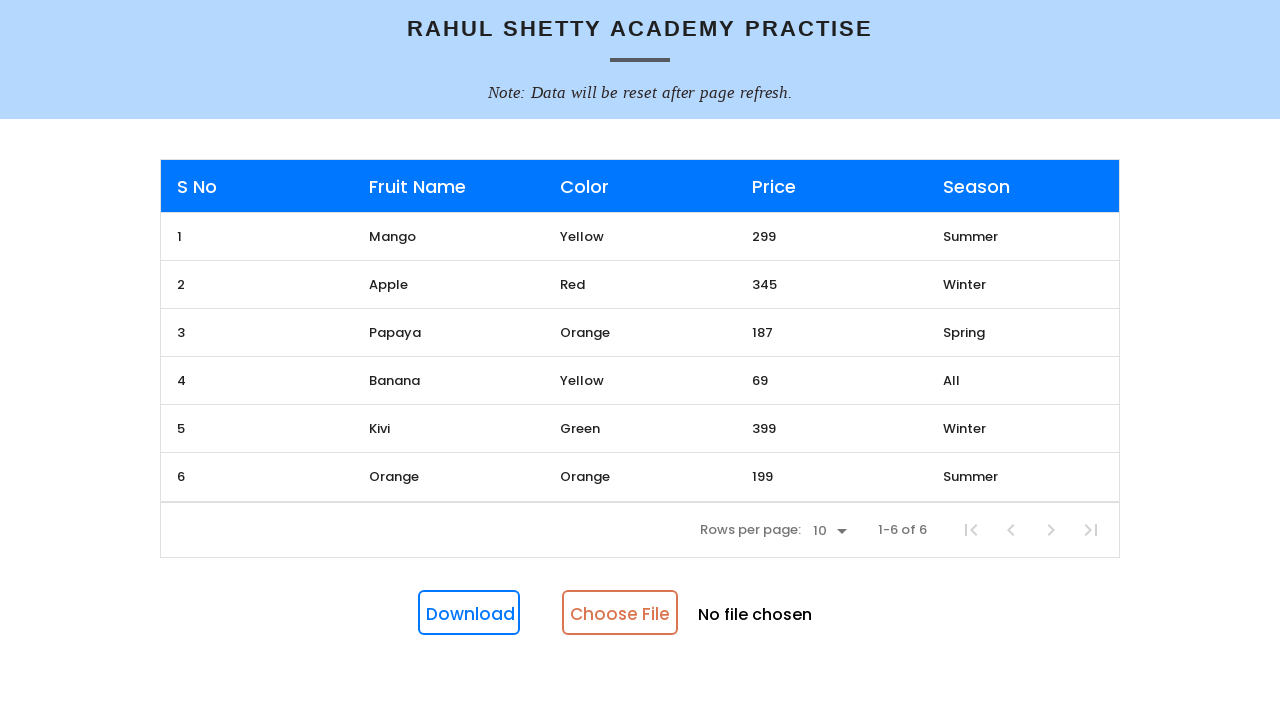

Clicked the download button at (469, 613) on #downloadButton
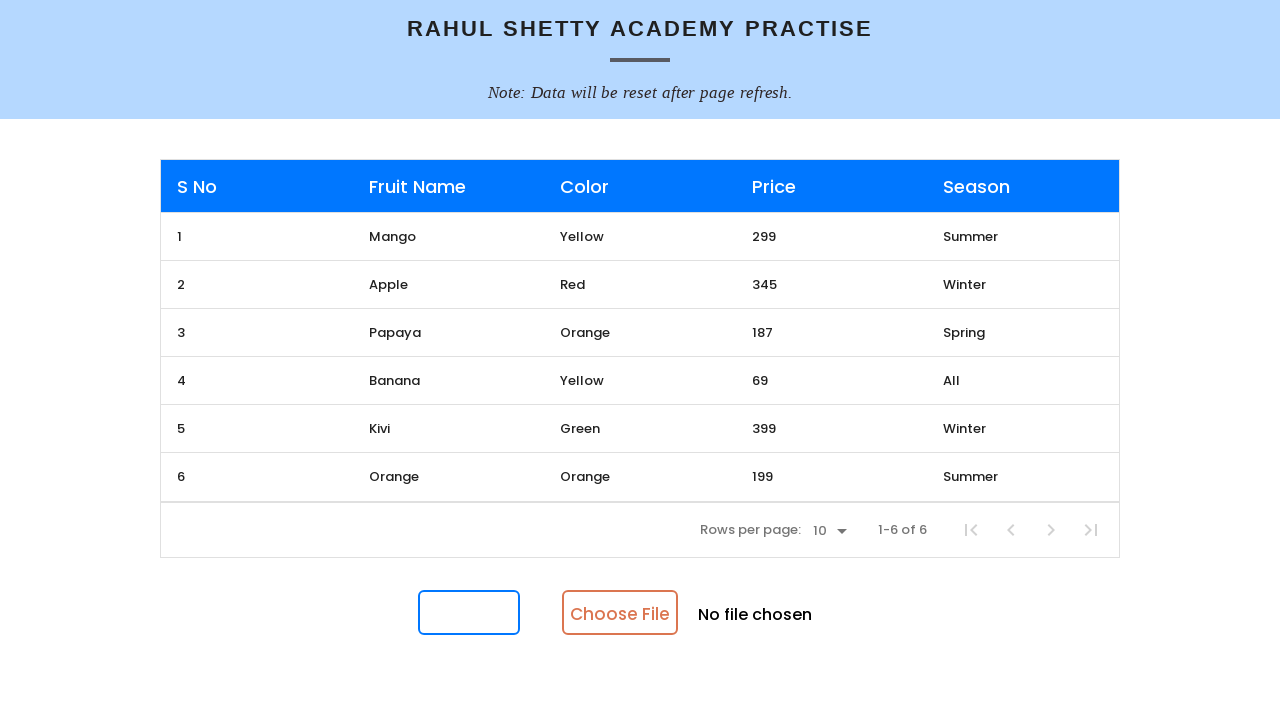

Verified file upload input element is present on the page
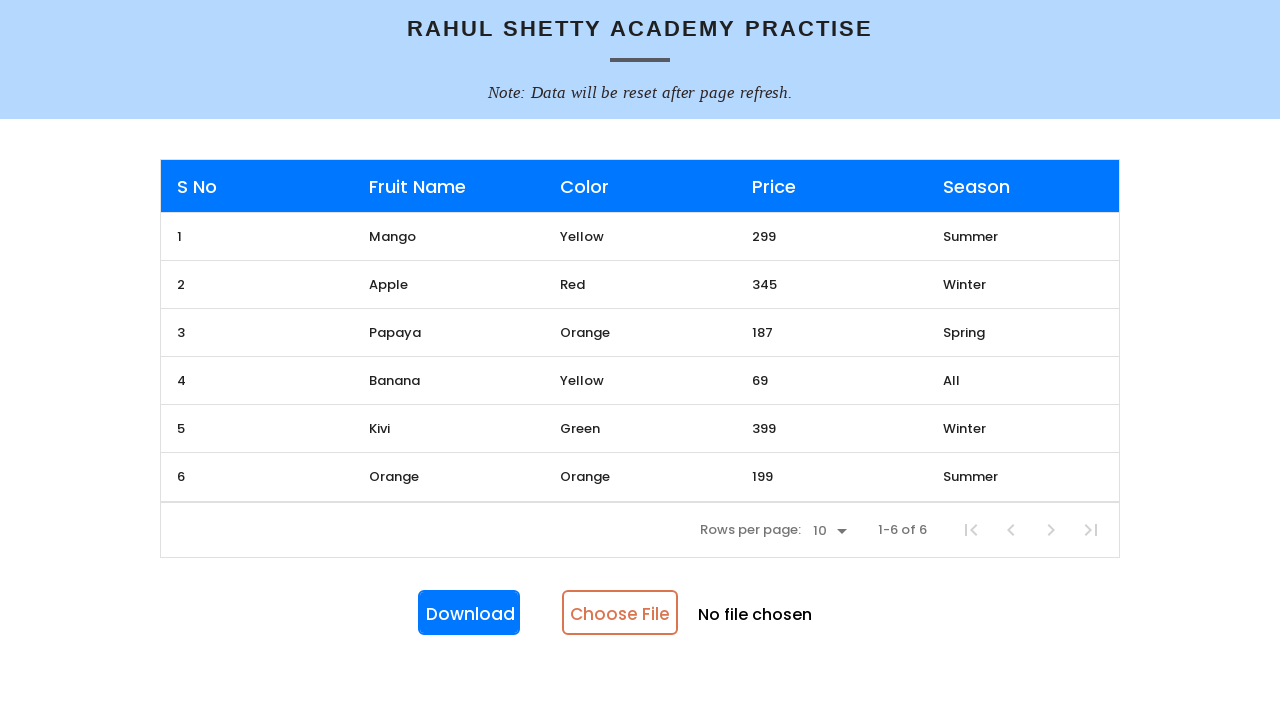

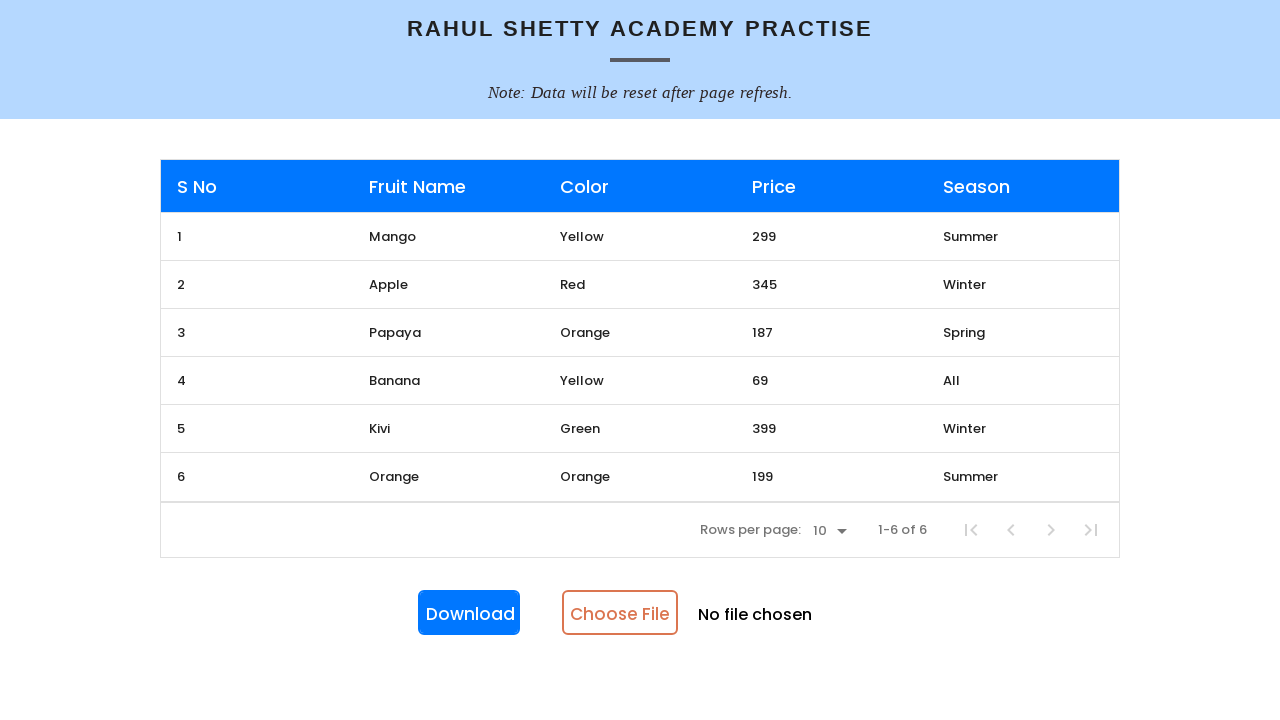